Tests an e-commerce vegetable shopping page by searching for products containing 'ca', verifying product count, adding items to cart, and checking the brand logo text.

Starting URL: https://rahulshettyacademy.com/seleniumPractise/#/

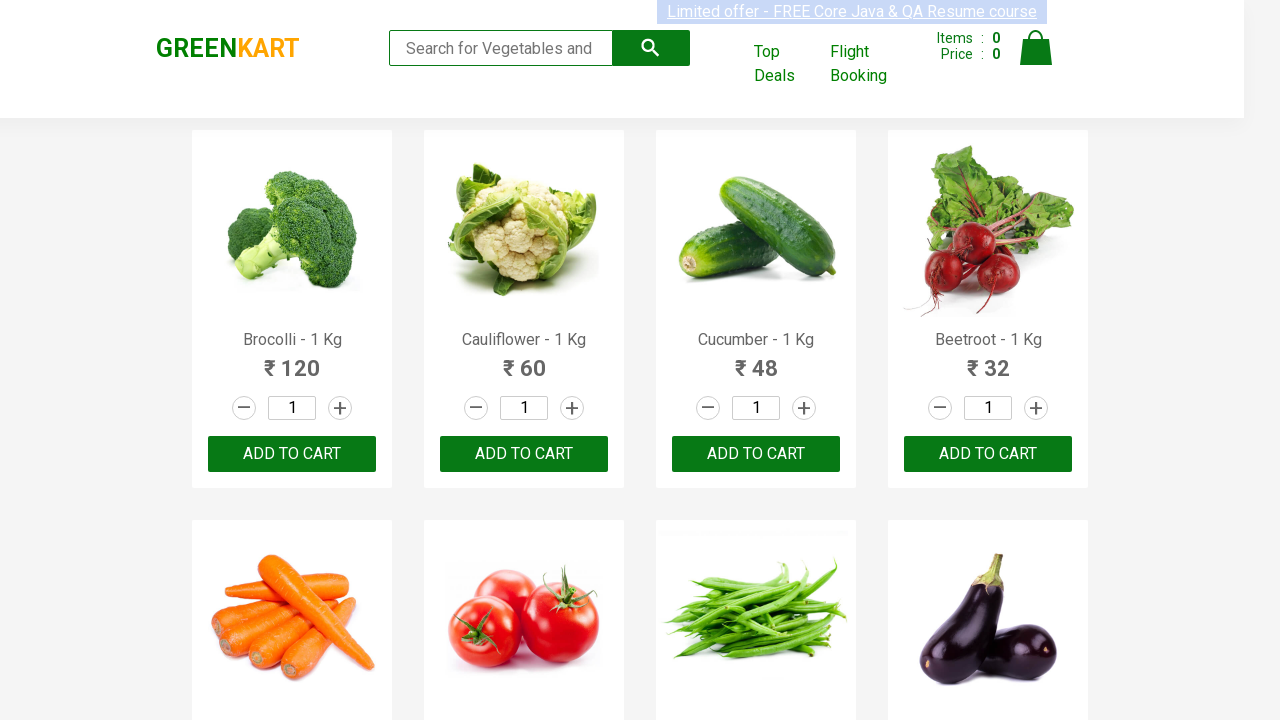

Filled search box with 'ca' to filter products on .search-keyword
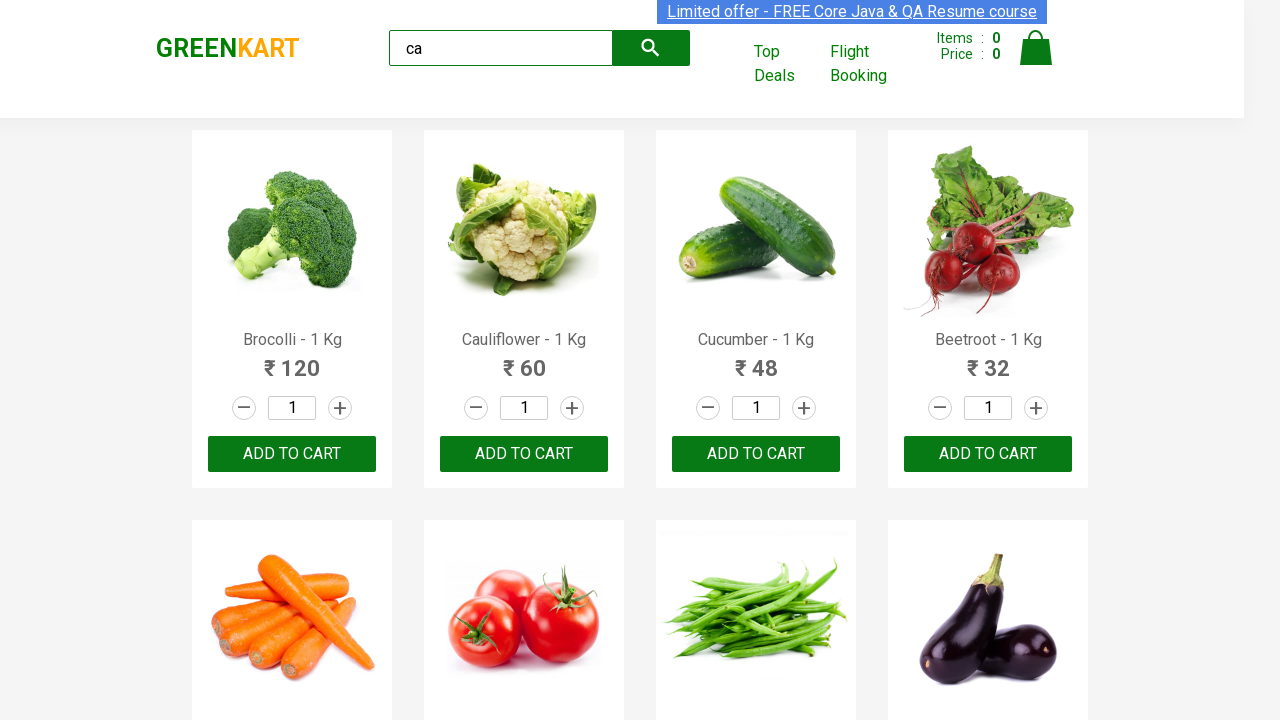

Waited 2 seconds for search results to load
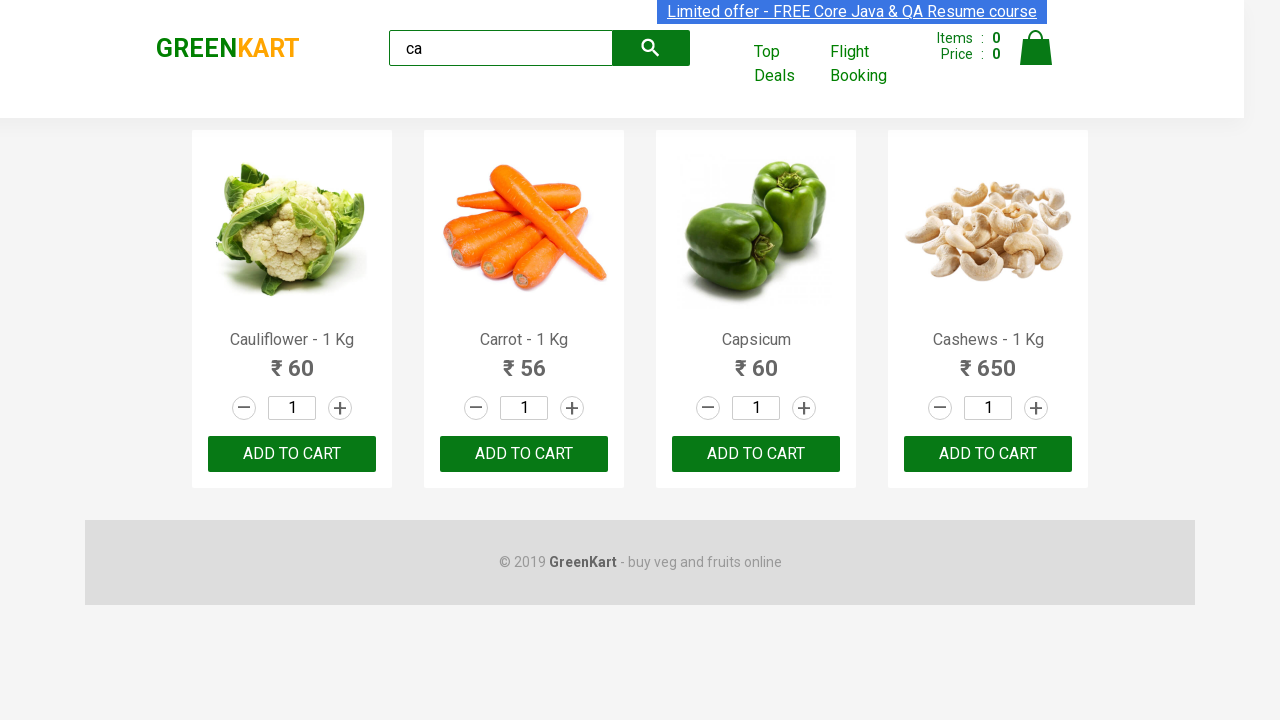

Verified product elements are displayed on the page
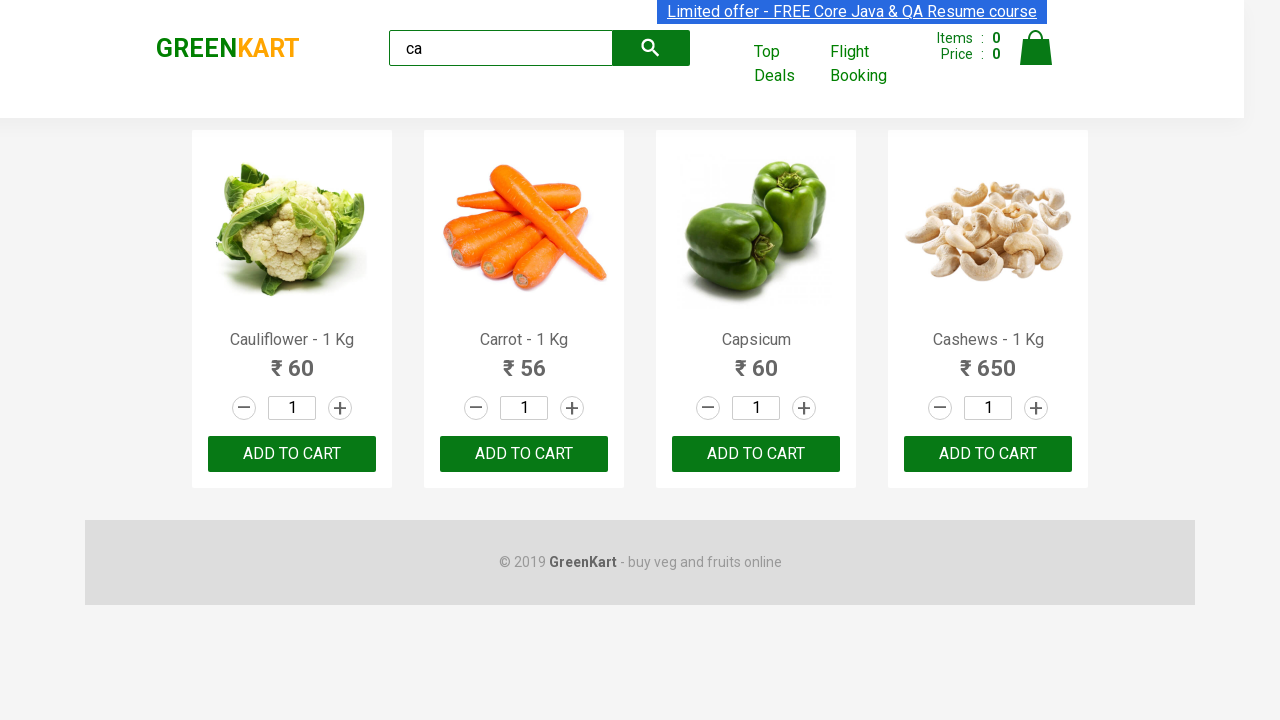

Clicked add to cart button on the third product at (756, 454) on :nth-child(3) > .product-action > button
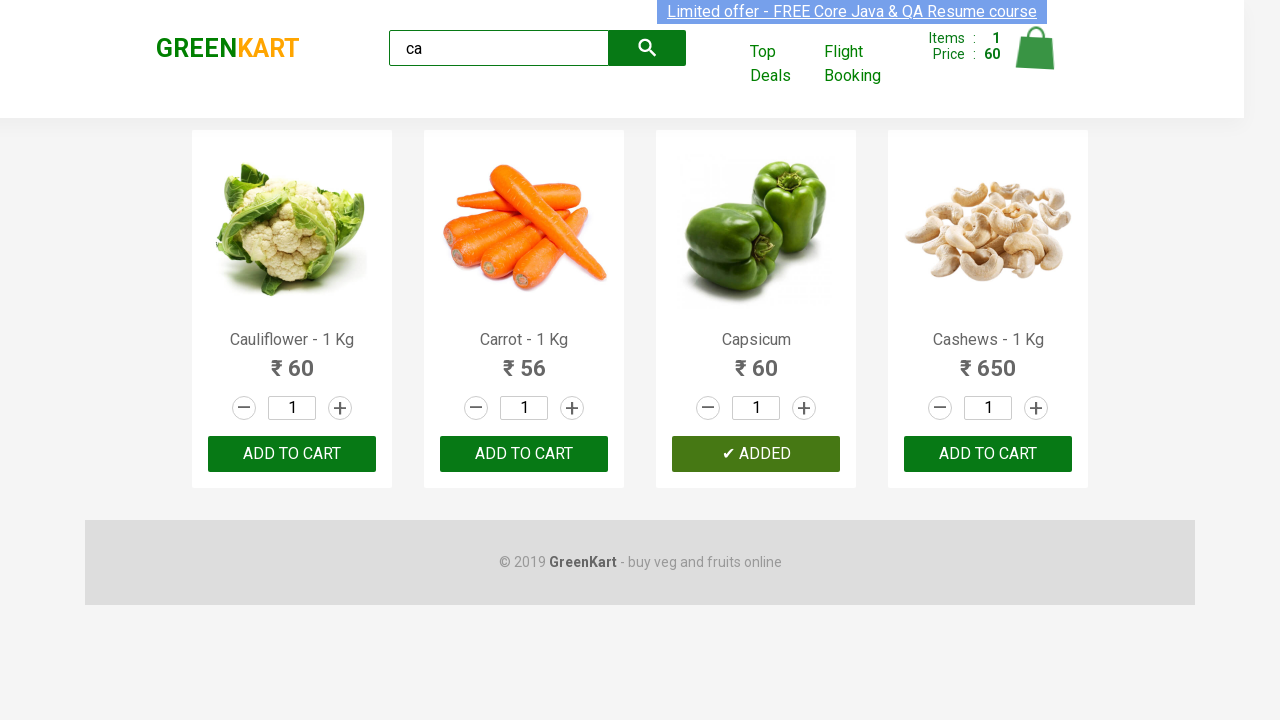

Retrieved all product elements from the page
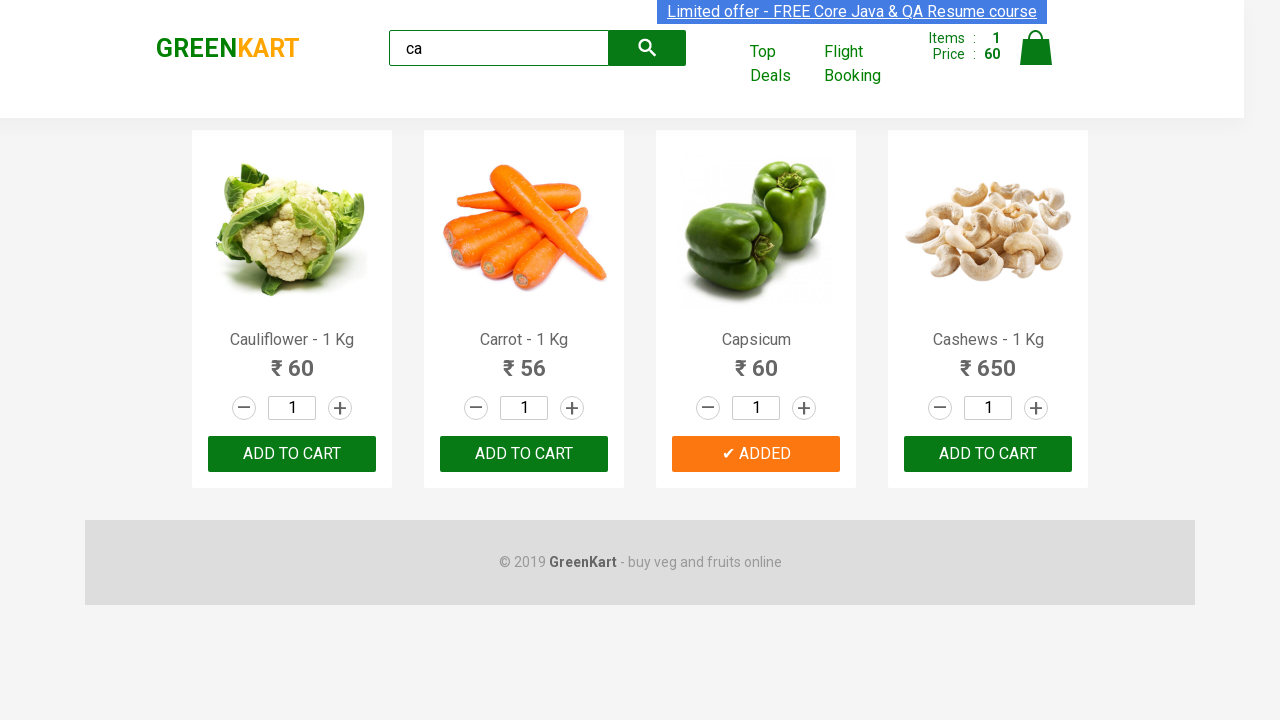

Retrieved product name: Cauliflower - 1 Kg
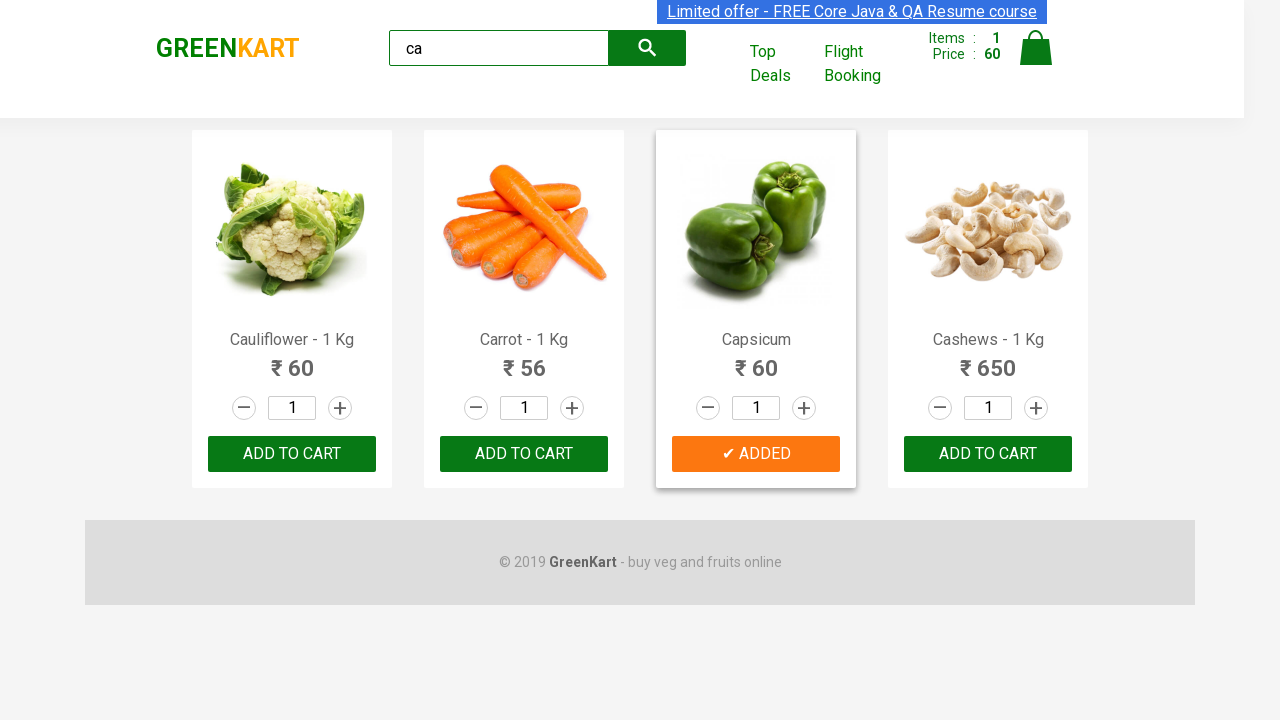

Retrieved product name: Carrot - 1 Kg
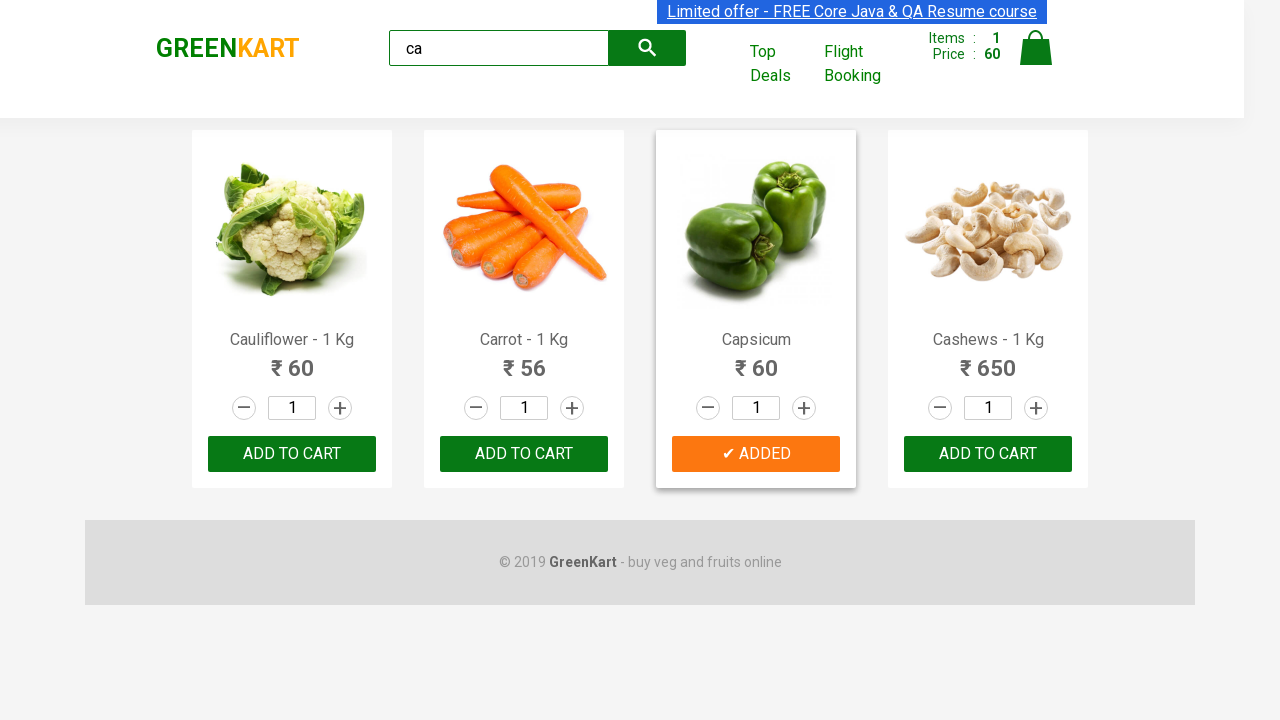

Retrieved product name: Capsicum
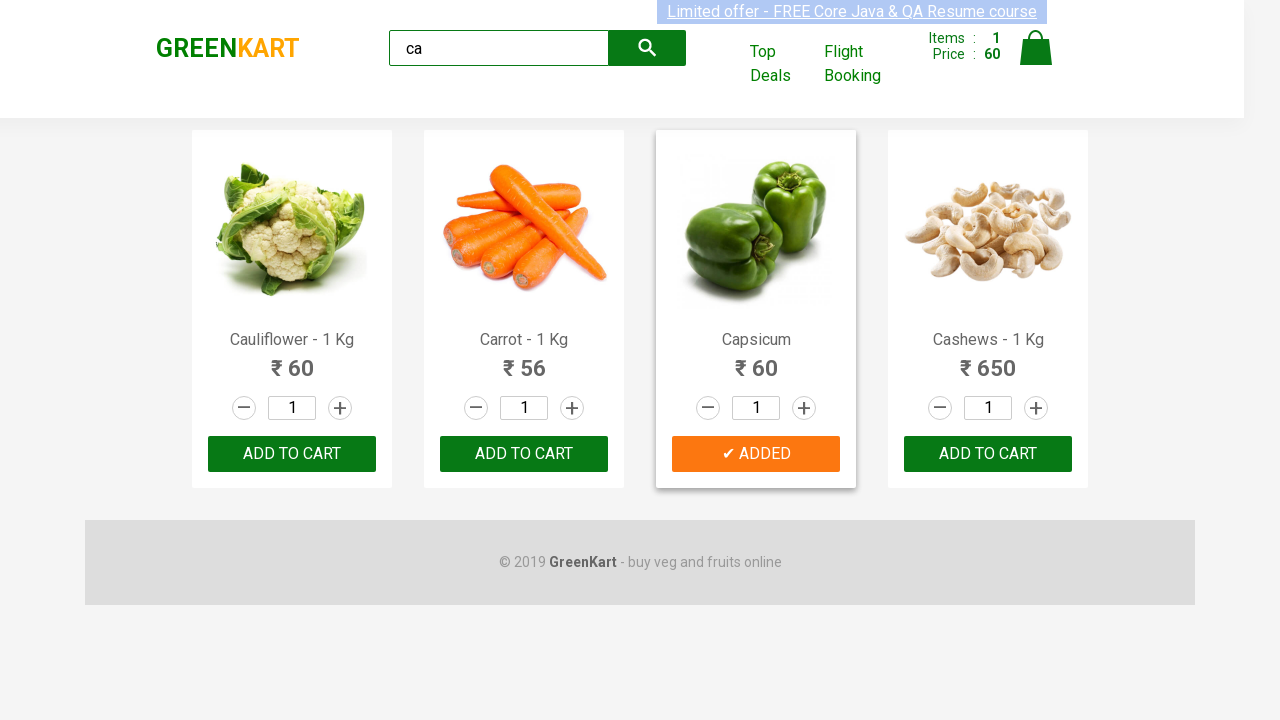

Retrieved product name: Cashews - 1 Kg
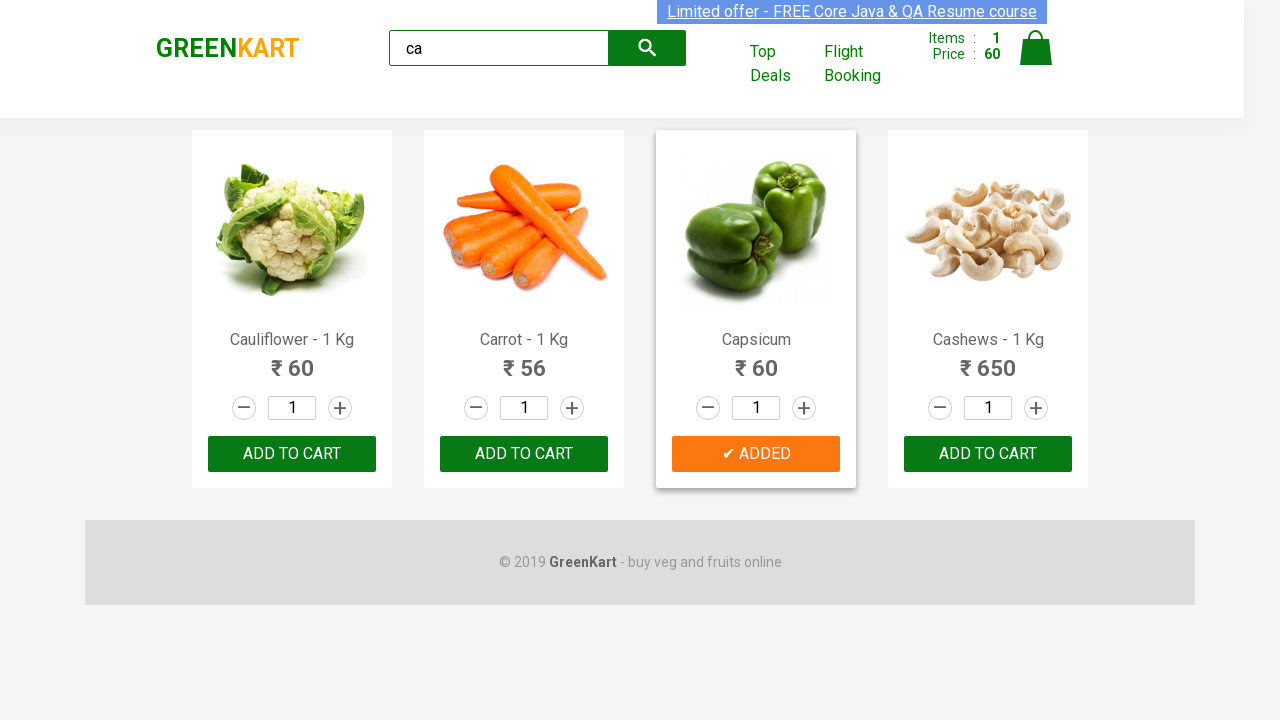

Clicked add to cart button for Cashews product at (988, 454) on .products .product >> nth=3 >> button
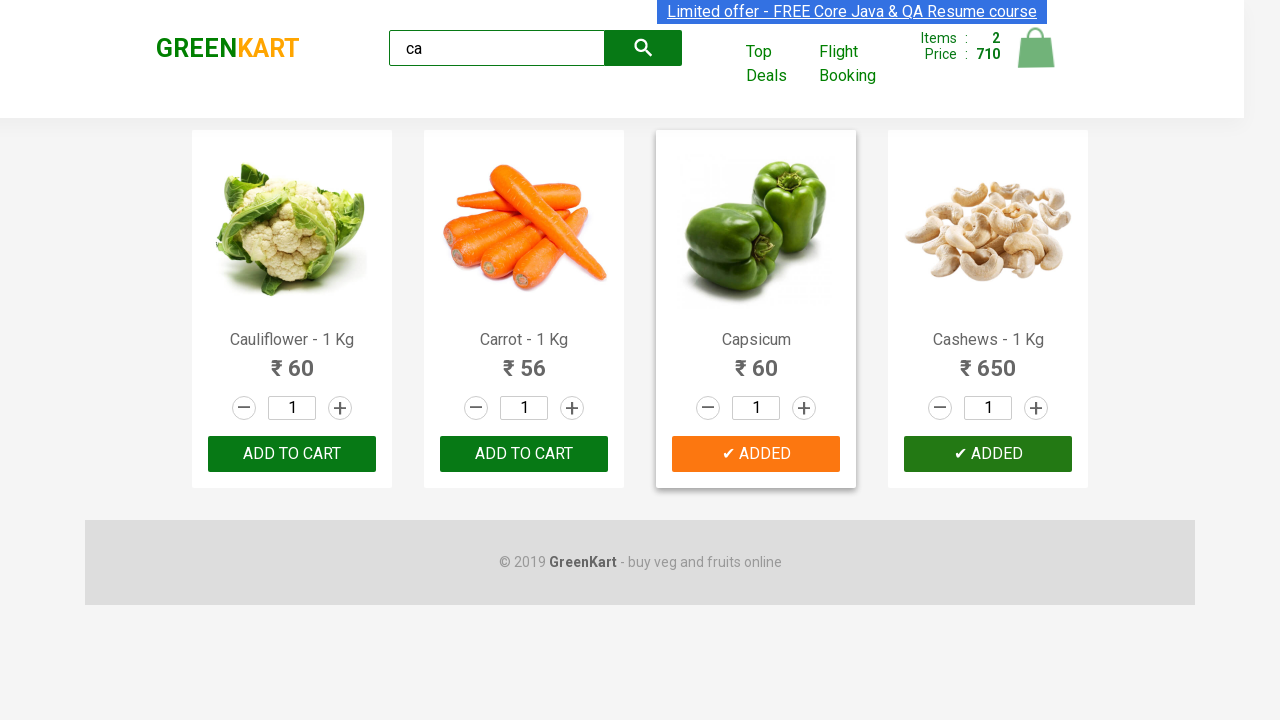

Located brand element on the page
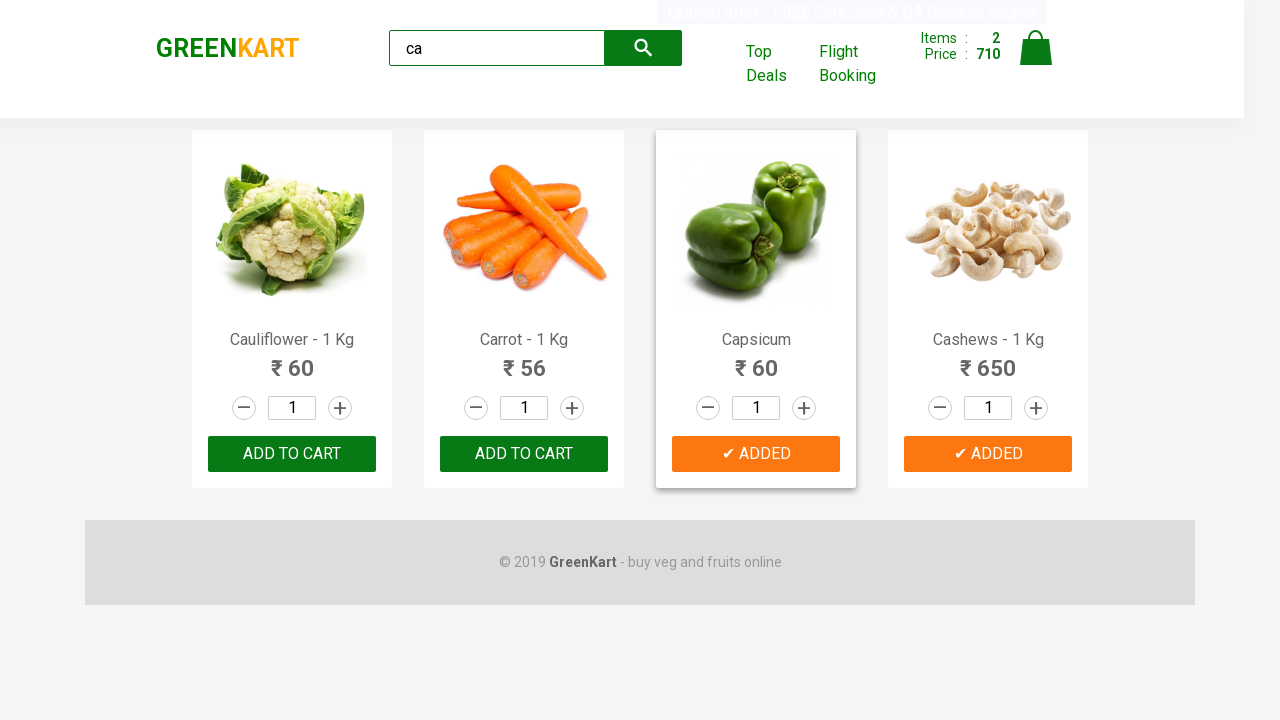

Verified brand logo text is 'GREENKART'
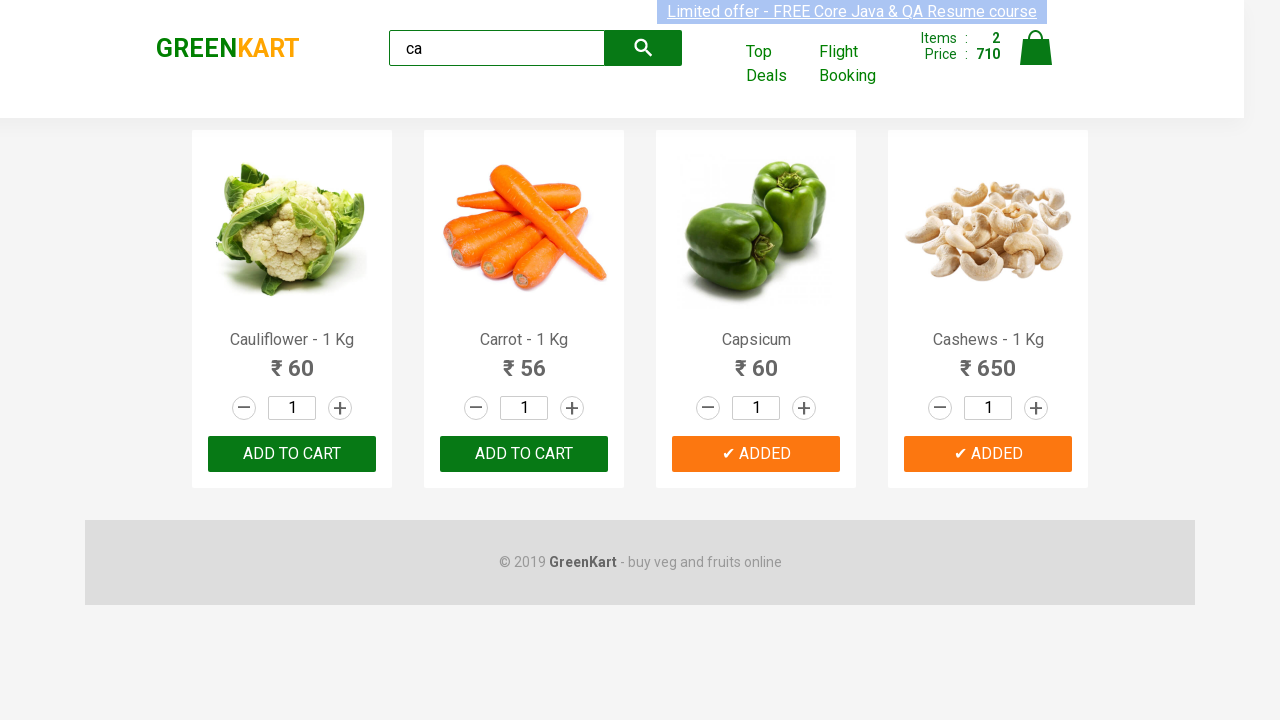

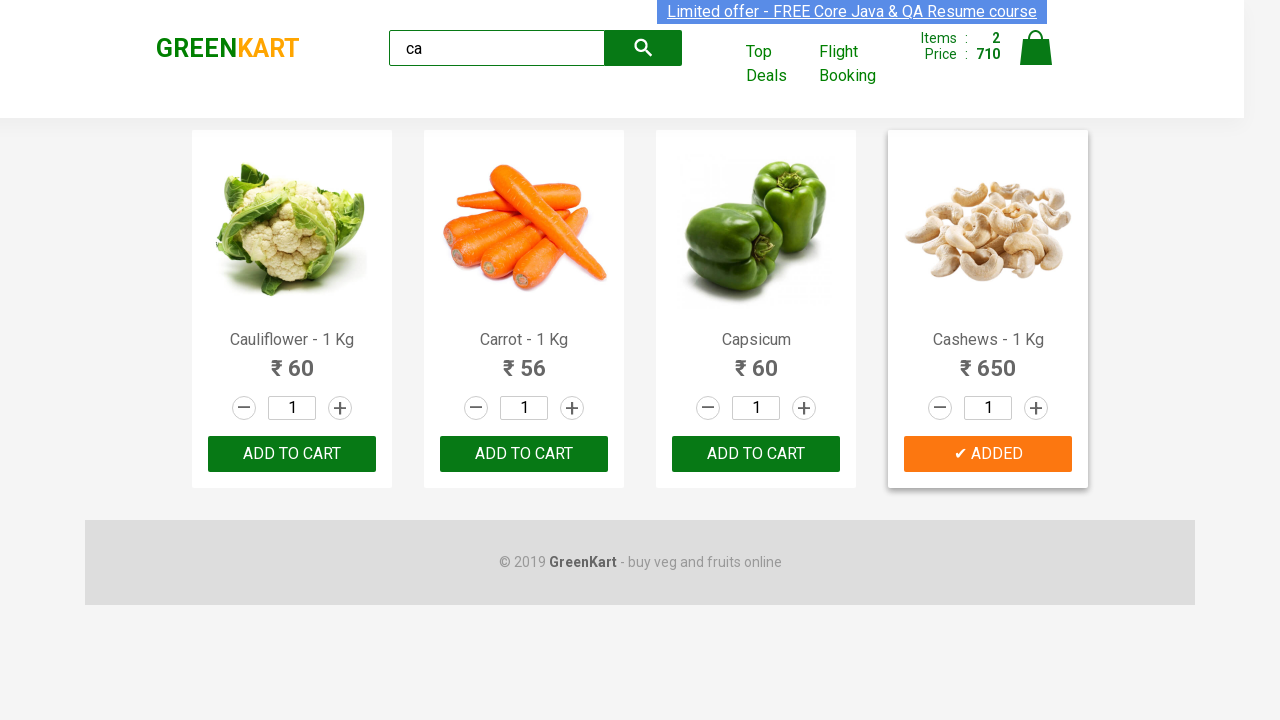